Tests clicking a navigation item using the filter method to find elements containing specific text

Starting URL: https://zimaev.github.io/navbar/#

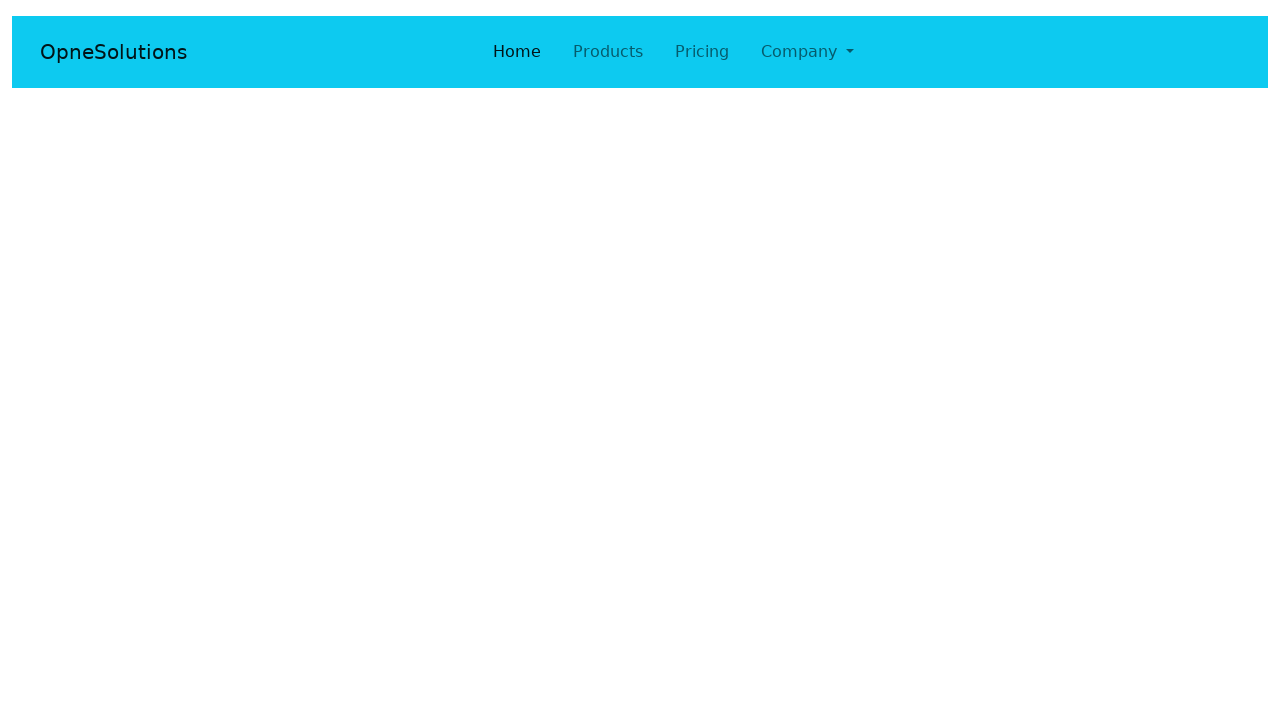

Navigated to navbar test page
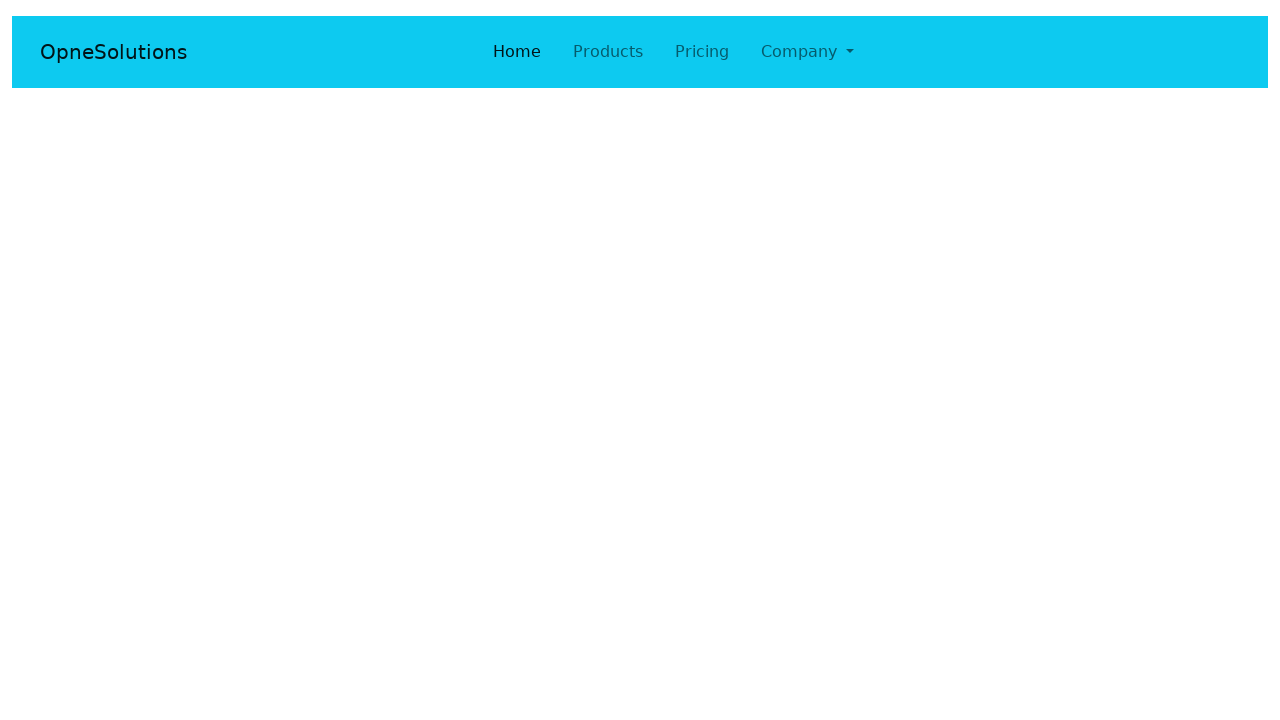

Clicked navigation item 'Company' using filter method at (807, 52) on li >> internal:has-text="Company"i
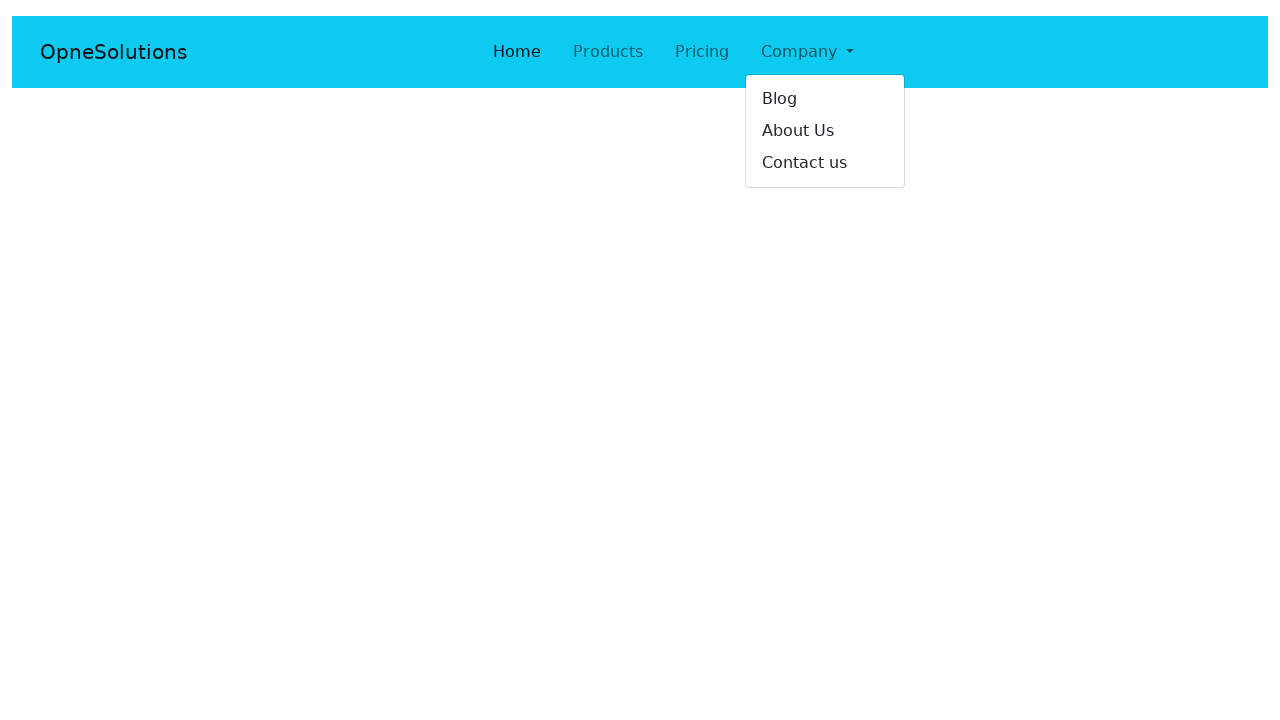

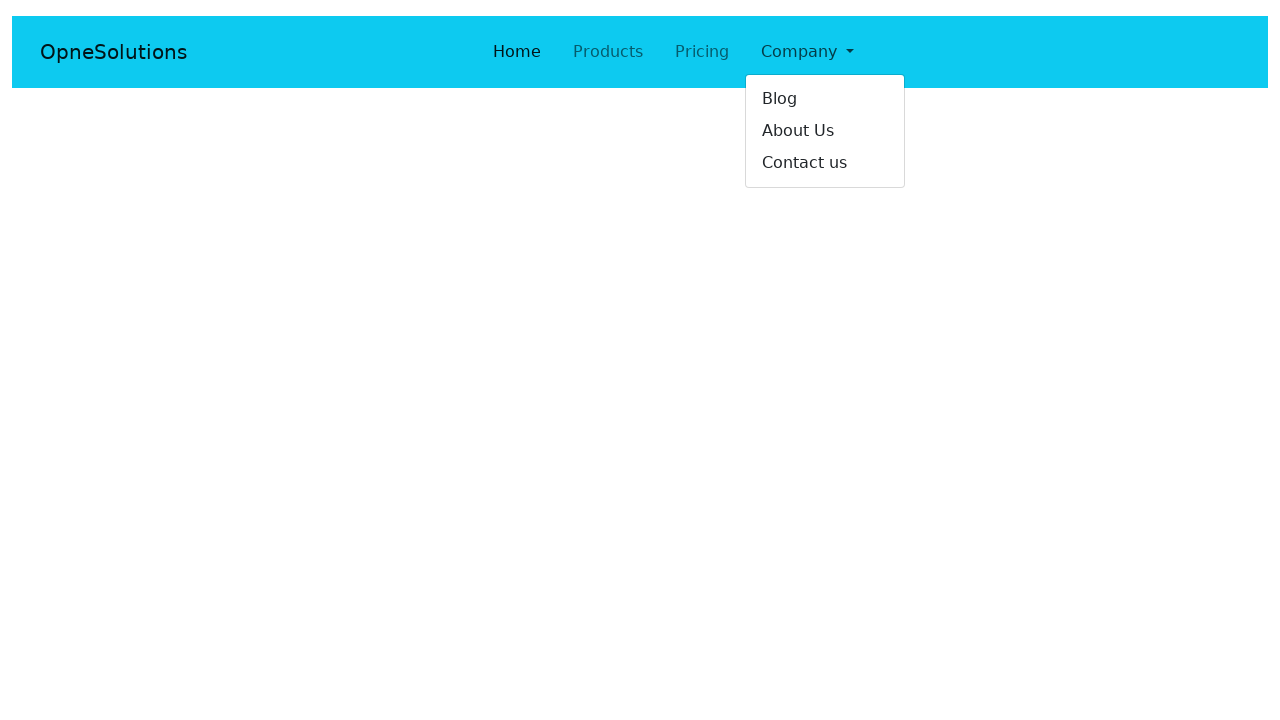